Tests Vue.js dropdown functionality by selecting different options from the dropdown menu

Starting URL: https://mikerodham.github.io/vue-dropdowns/

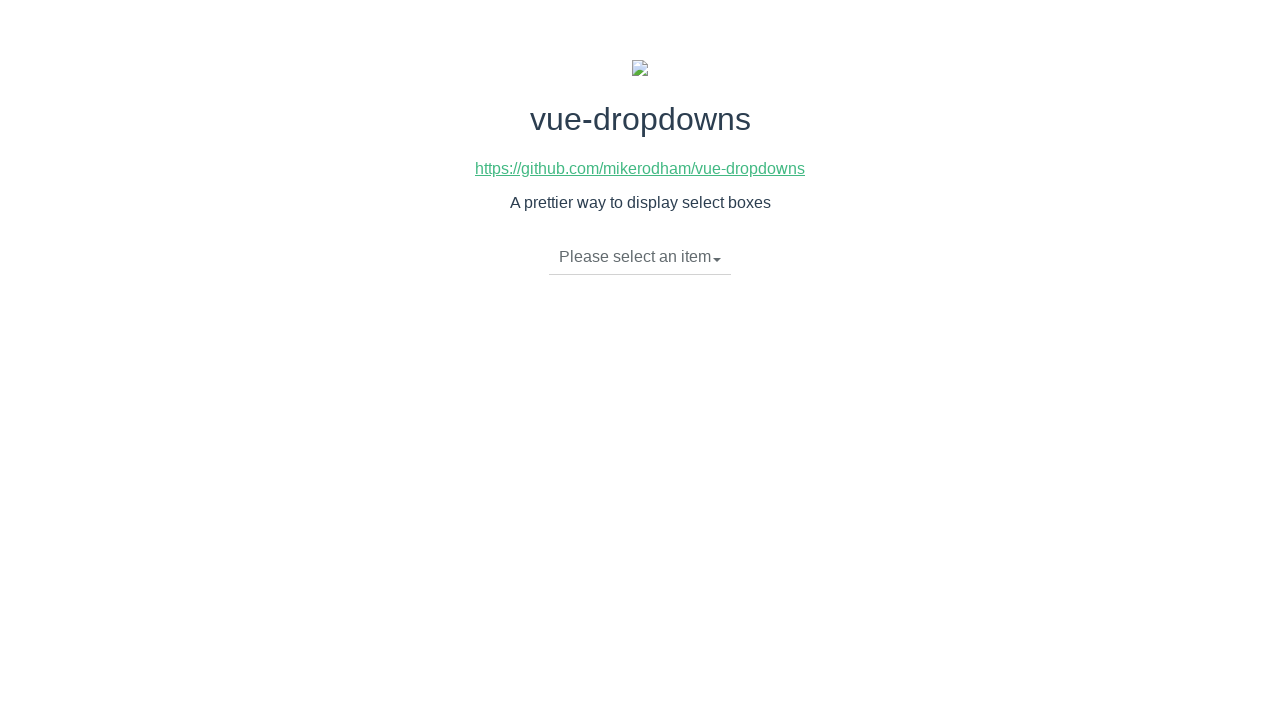

Clicked dropdown toggle to open menu at (640, 257) on li.dropdown-toggle
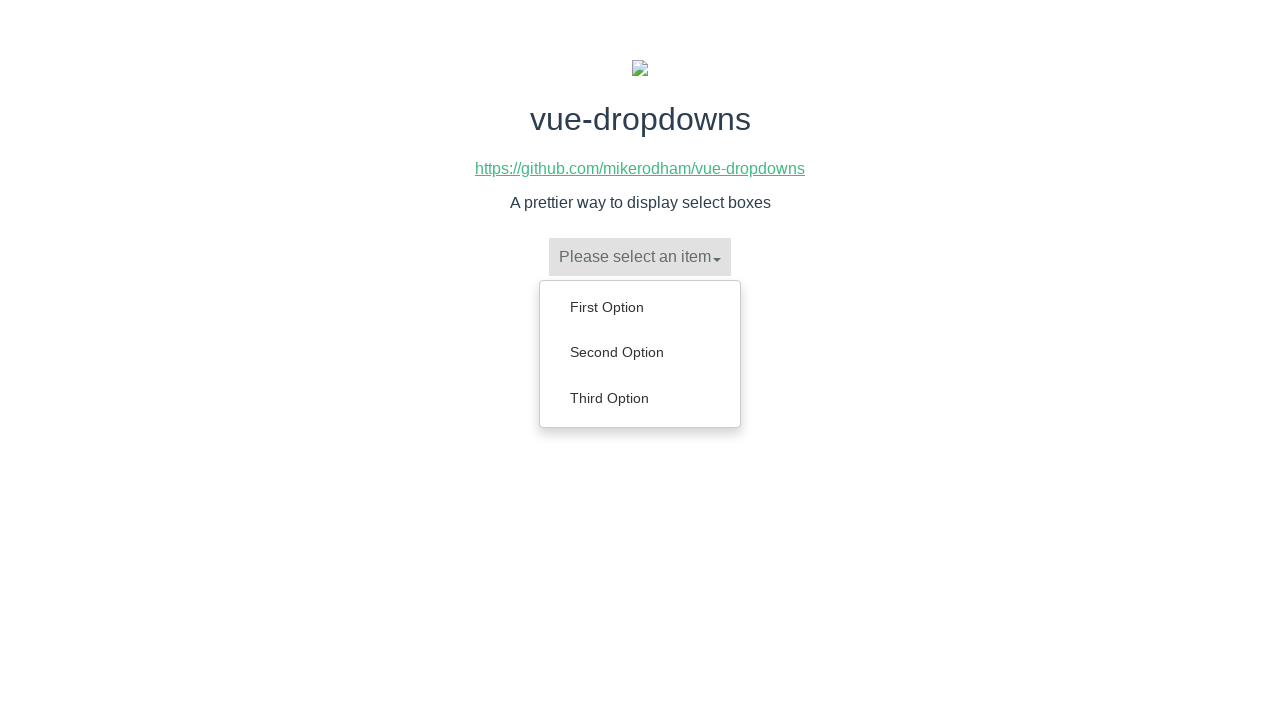

Dropdown menu loaded with options
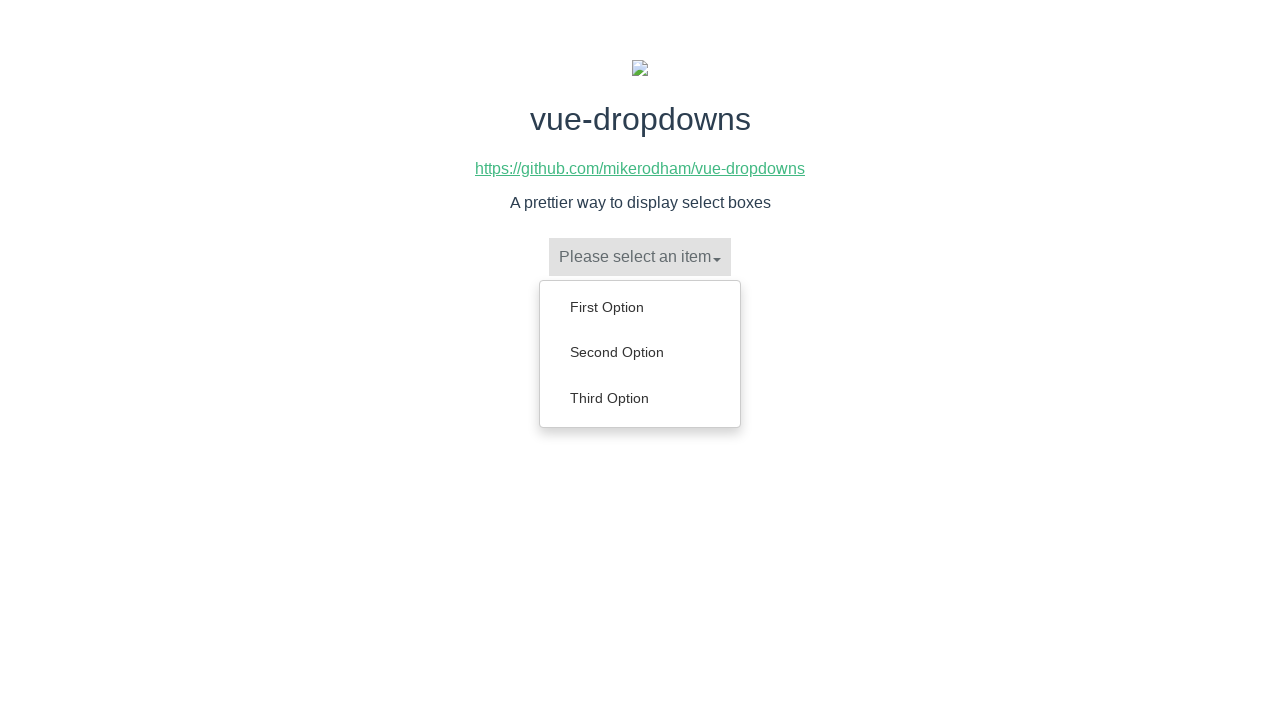

Selected 'Second Option' from dropdown menu at (640, 352) on ul.dropdown-menu>li>a:has-text('Second Option')
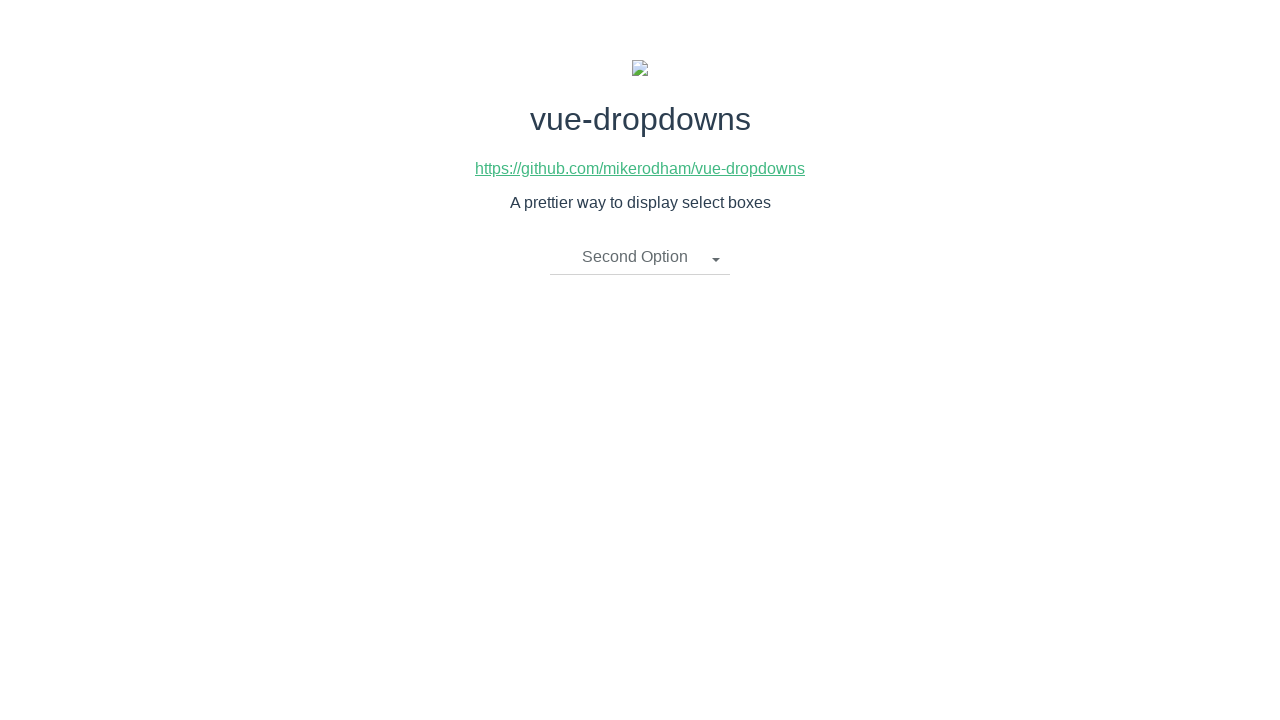

Clicked dropdown toggle to open menu at (640, 257) on li.dropdown-toggle
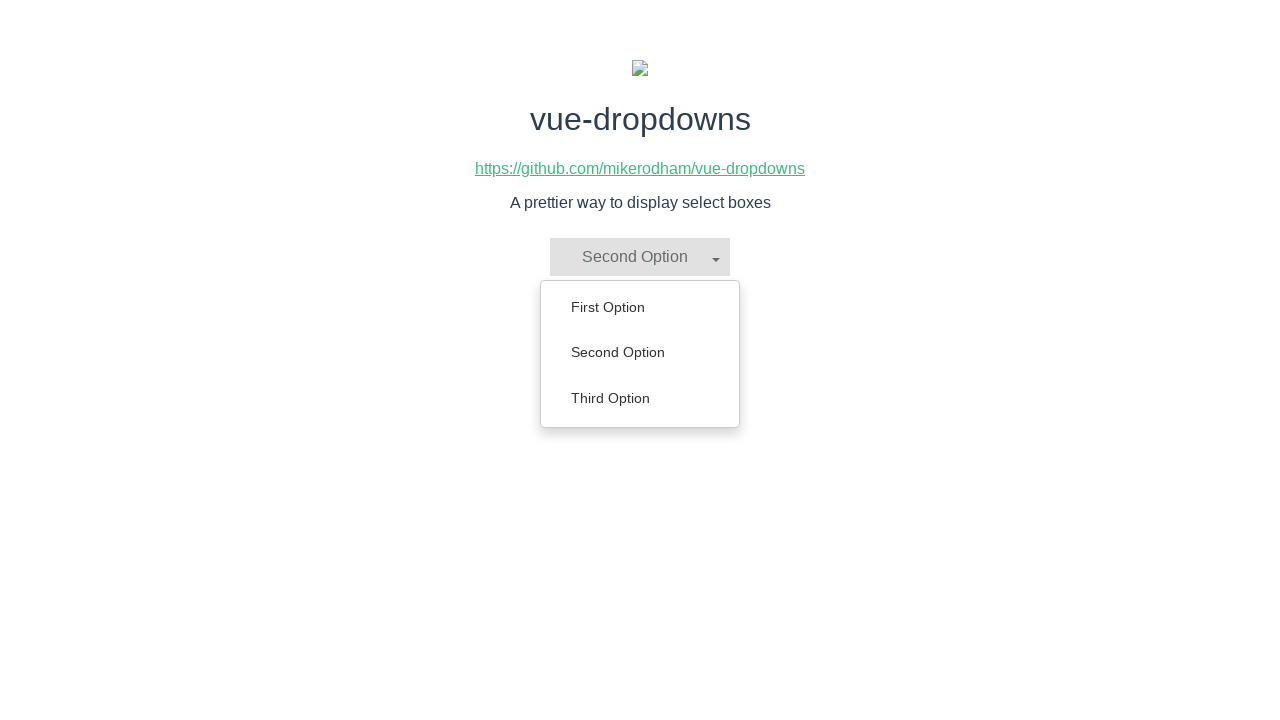

Dropdown menu loaded with options
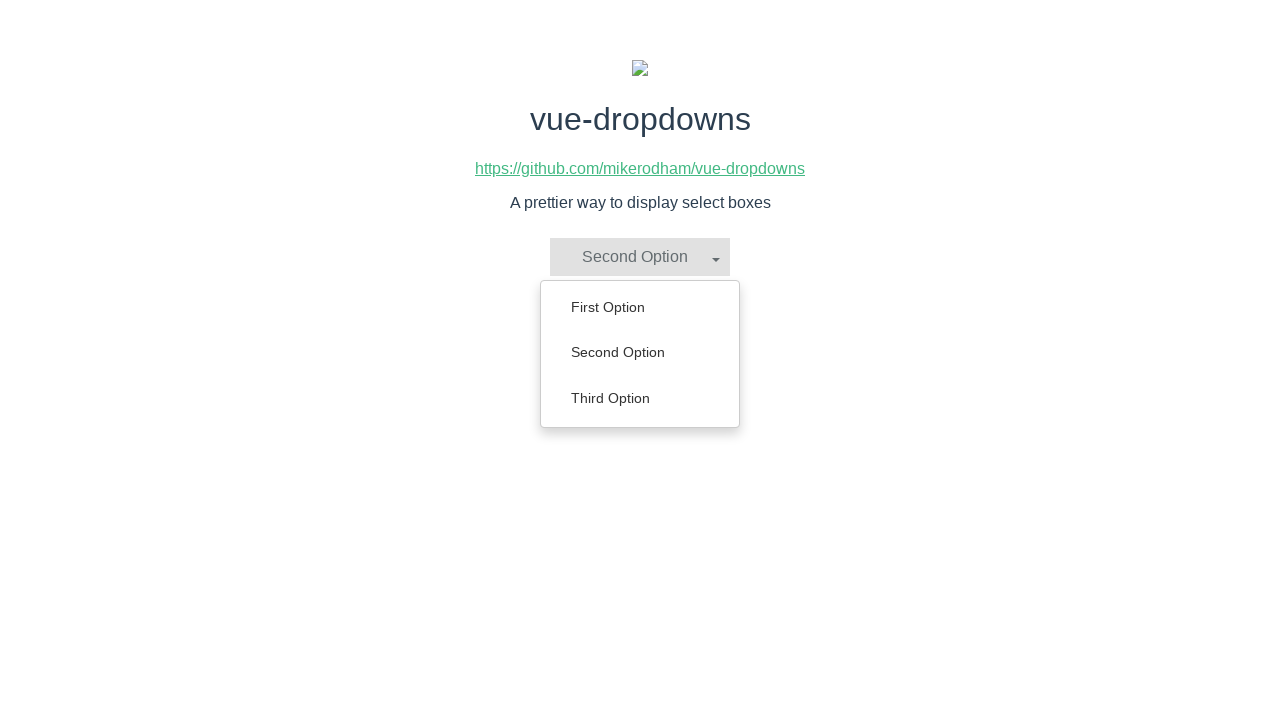

Selected 'Third Option' from dropdown menu at (640, 398) on ul.dropdown-menu>li>a:has-text('Third Option')
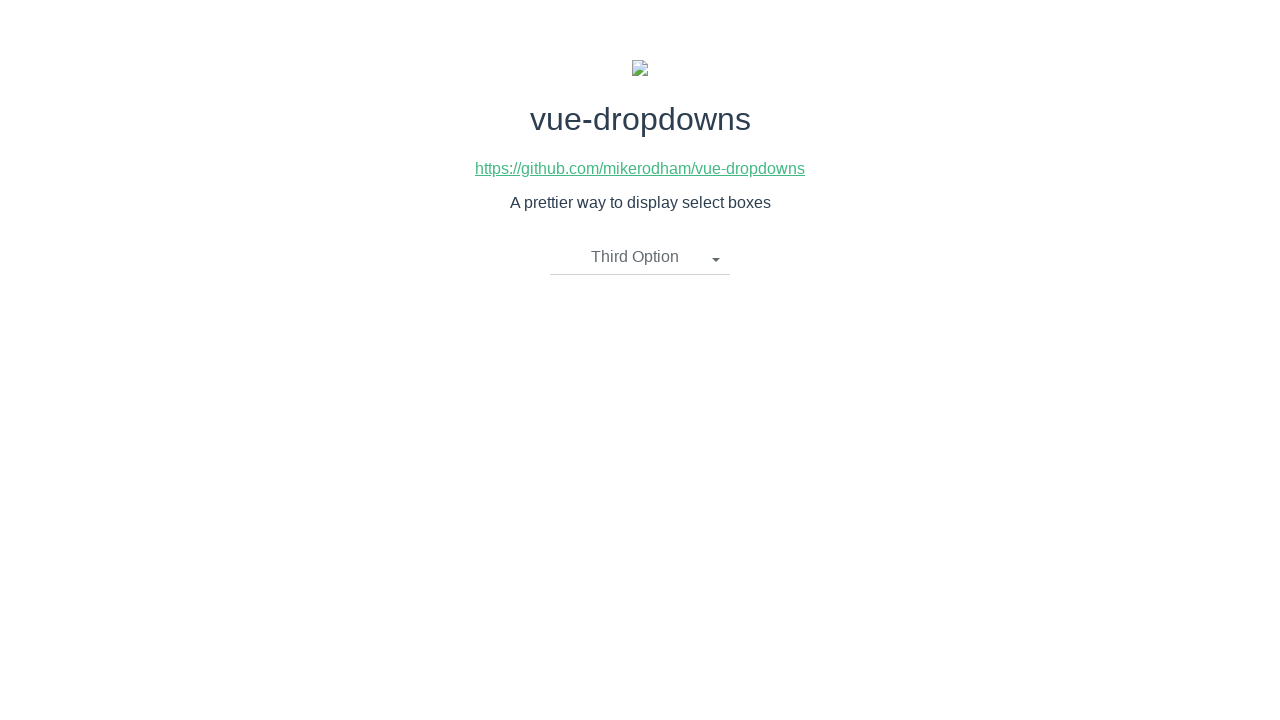

Clicked dropdown toggle to open menu at (640, 257) on li.dropdown-toggle
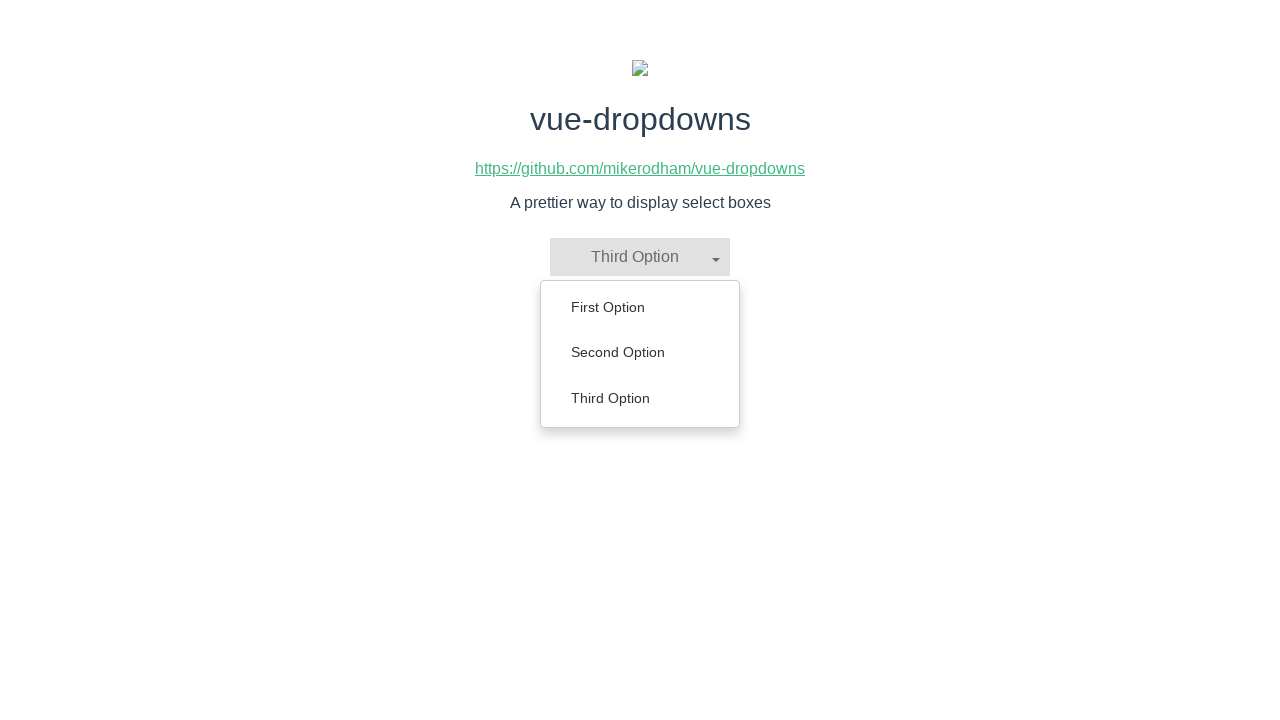

Dropdown menu loaded with options
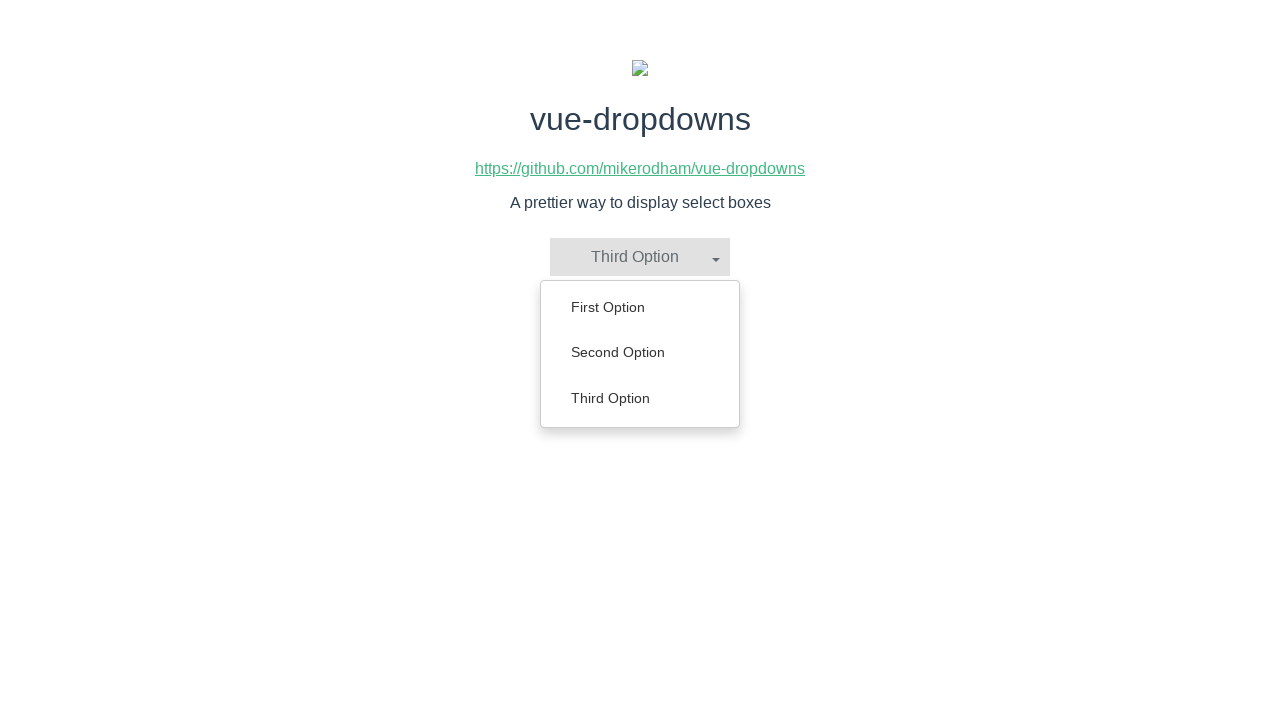

Selected 'First Option' from dropdown menu at (640, 307) on ul.dropdown-menu>li>a:has-text('First Option')
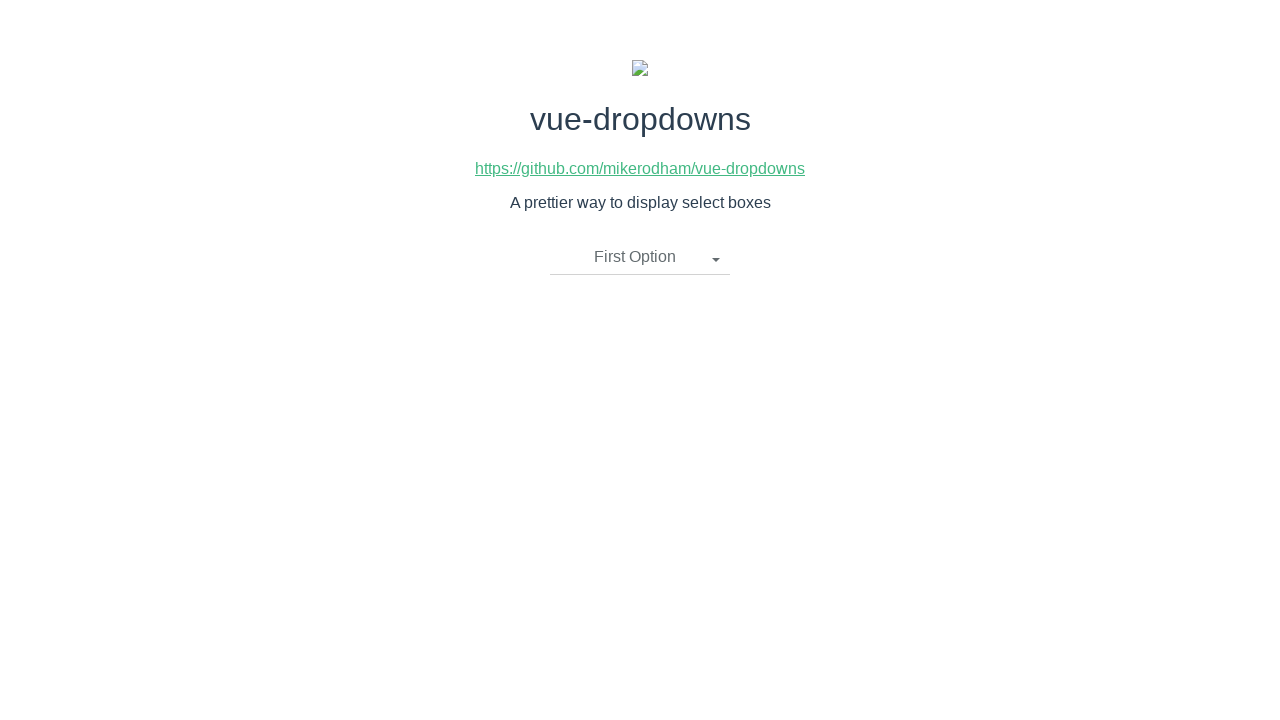

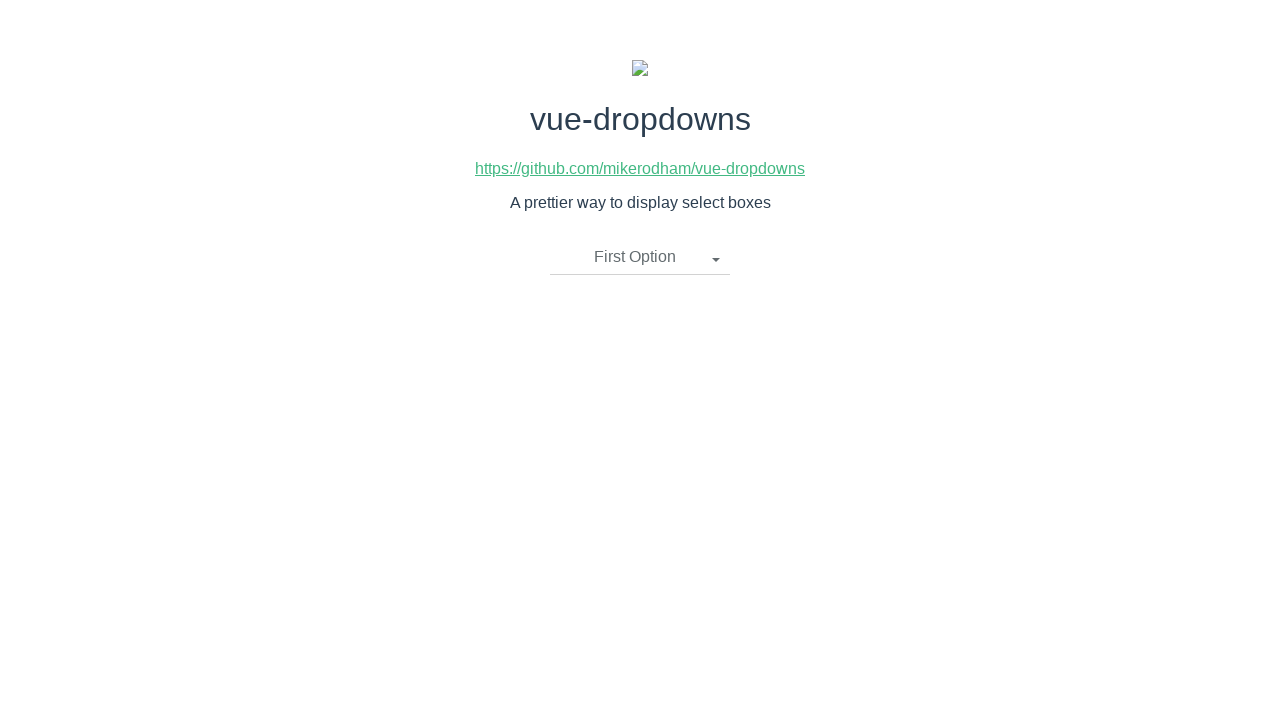